Tests a registration form by filling required fields (first name, last name, email) and submitting the form, then verifying successful registration message

Starting URL: http://suninjuly.github.io/registration1.html

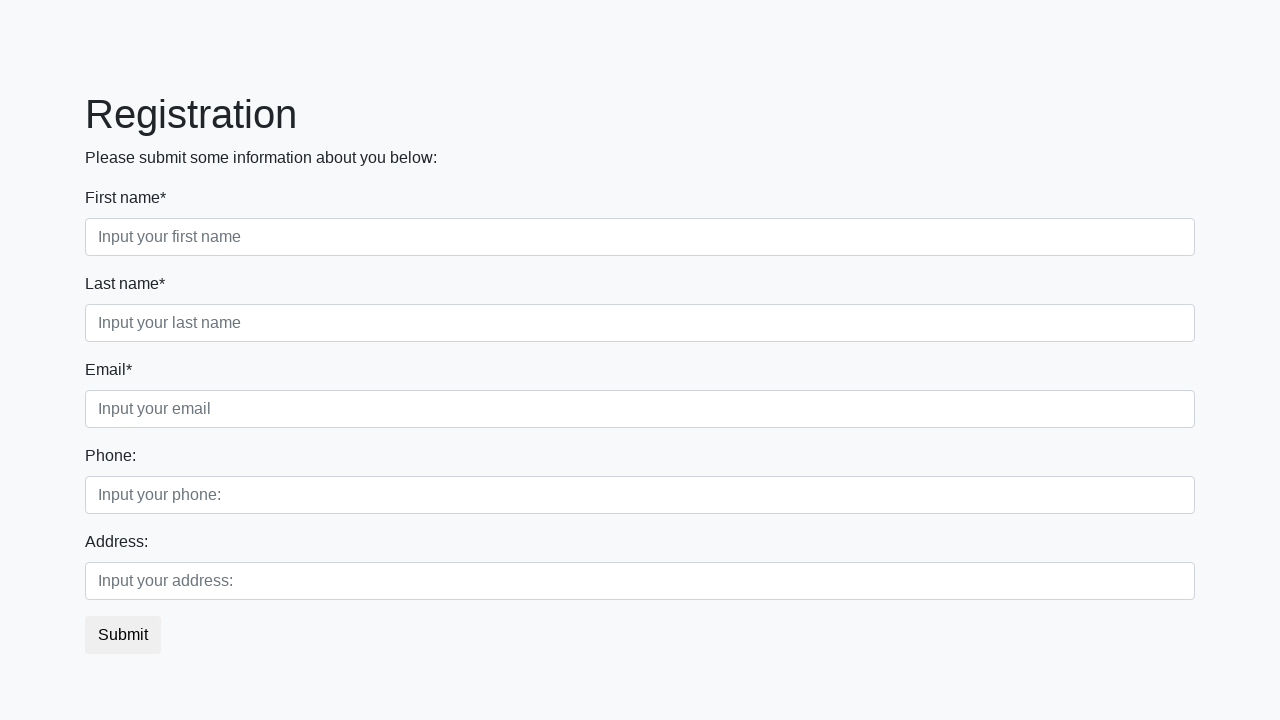

Filled first name field with 'Ivan' on .first_block .form-control.first[required]
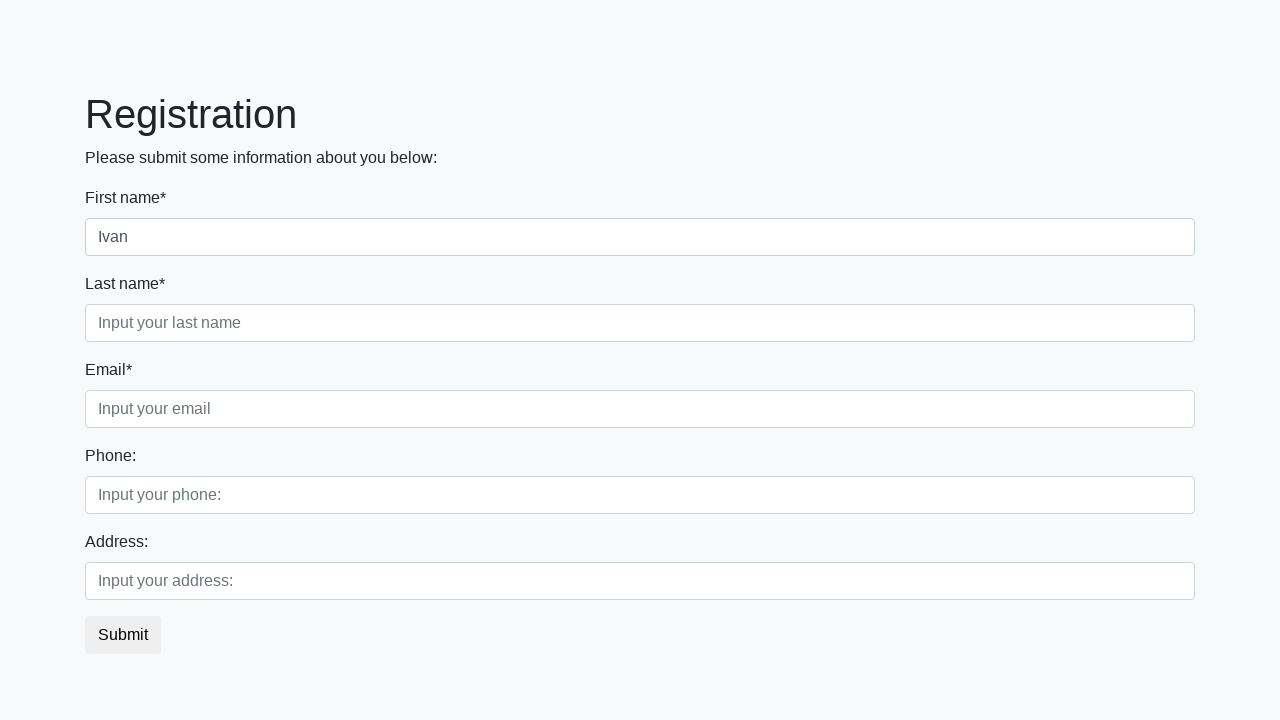

Filled last name field with 'Petrov' on .first_block .form-control.second[required]
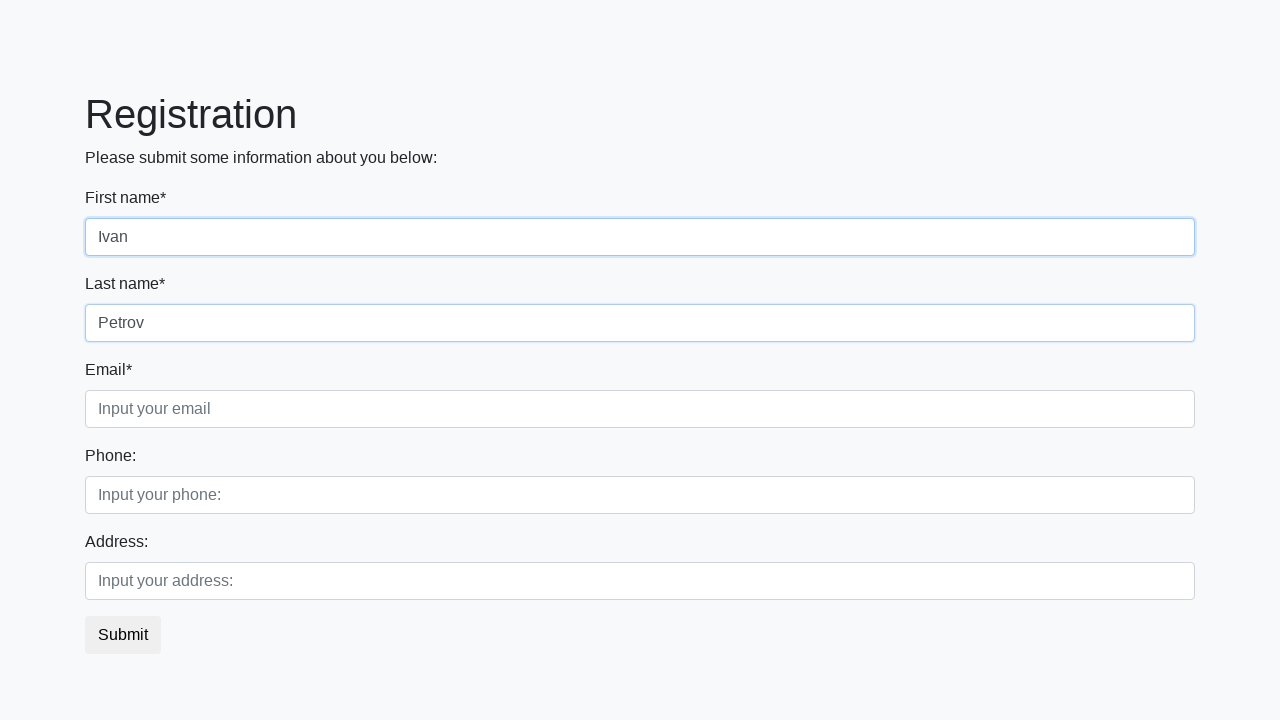

Filled email field with 'petrov.ivan@ya.ru' on .first_block .form-control.third[required]
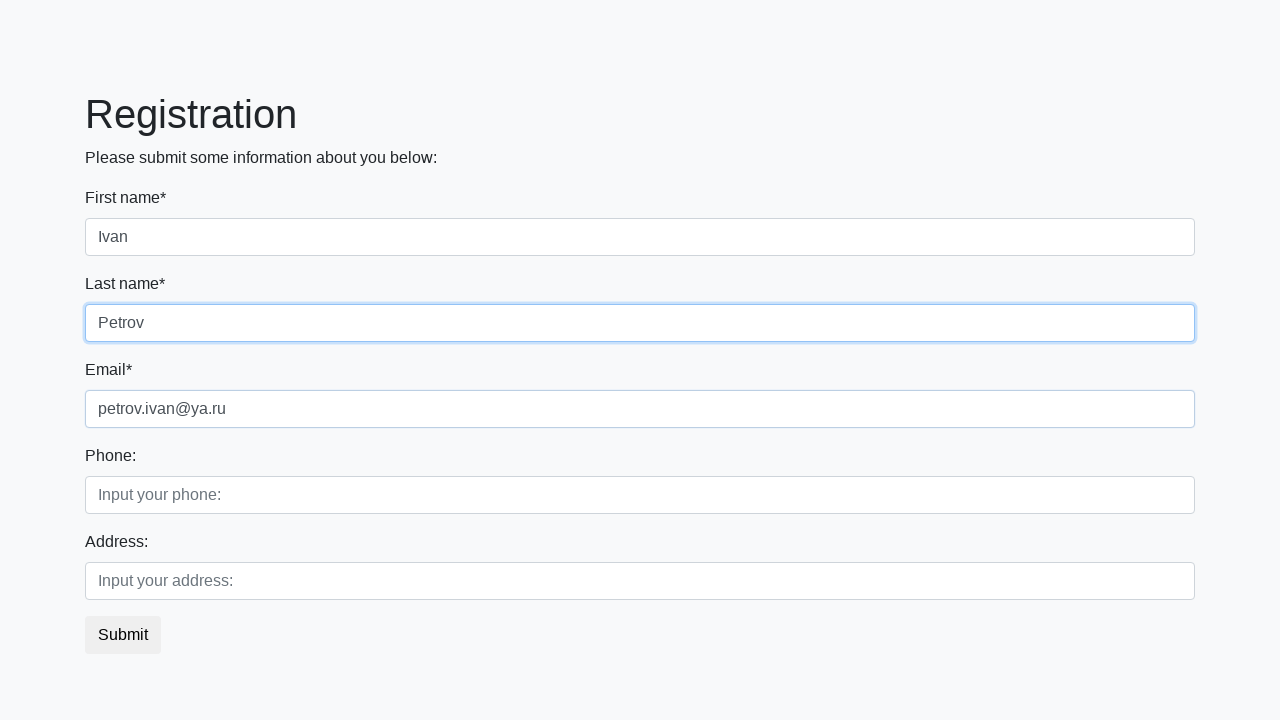

Clicked submit button to register at (123, 635) on .btn.btn-default
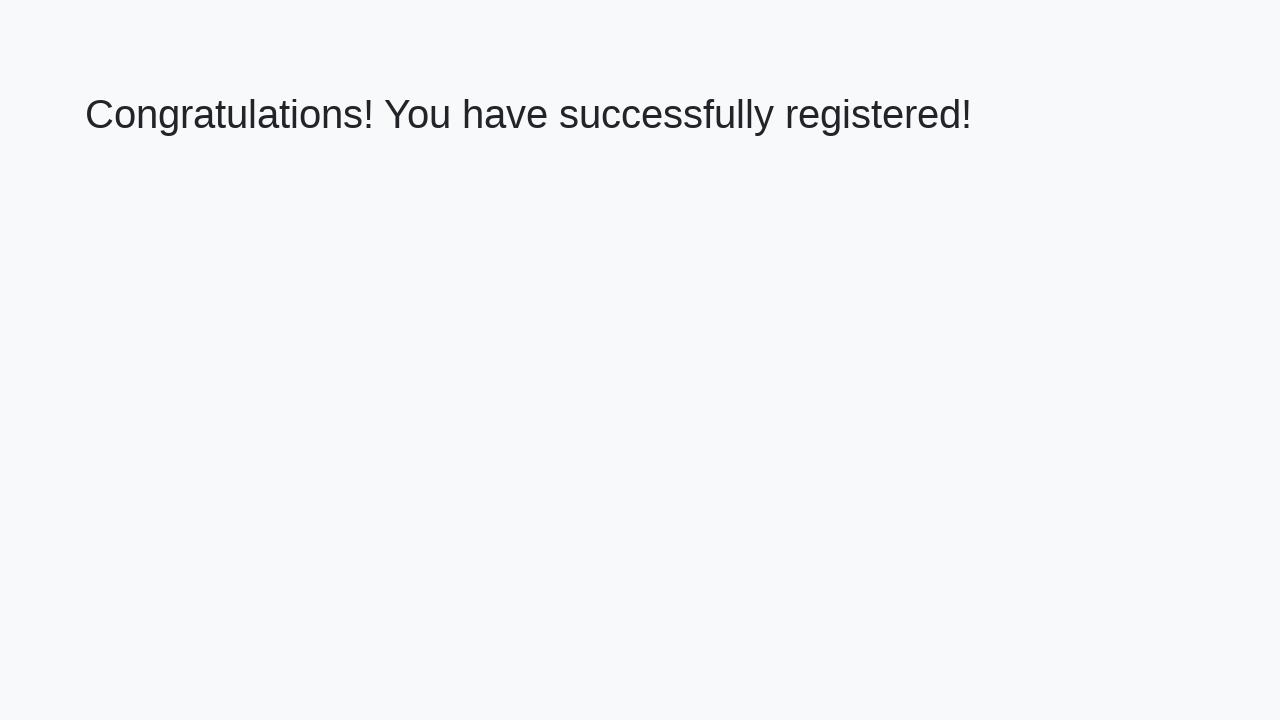

Success page loaded with welcome message
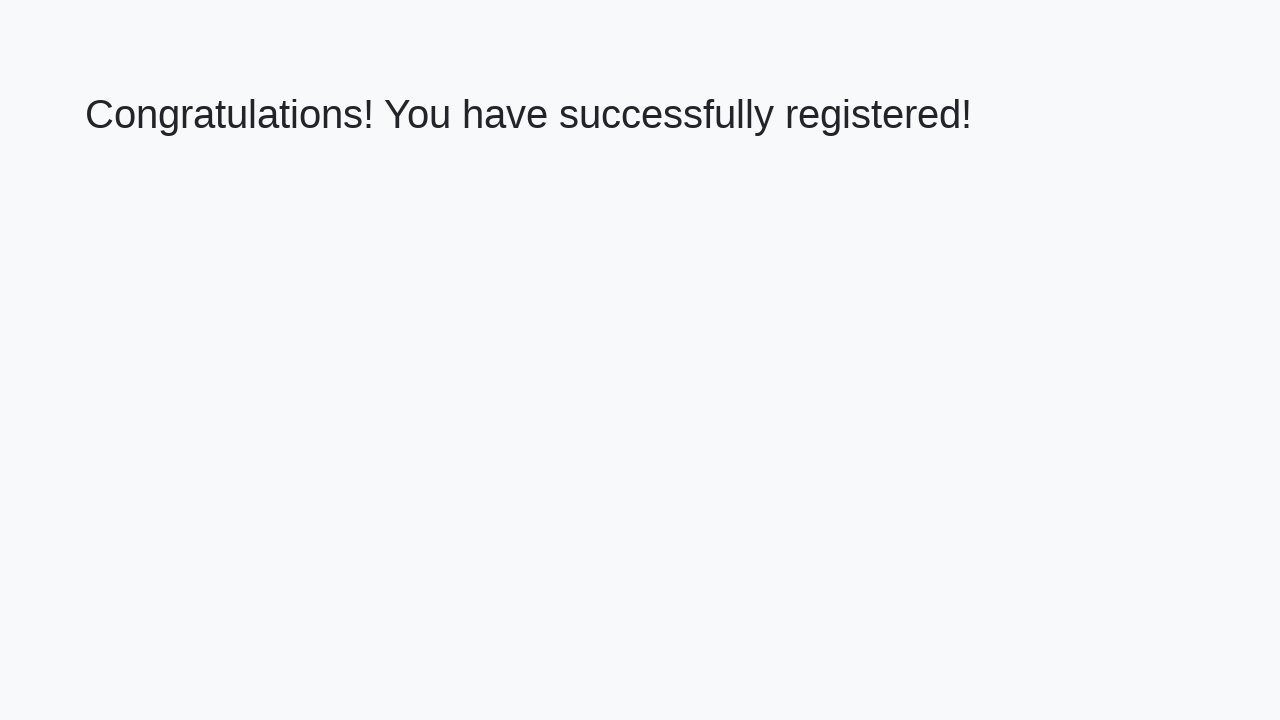

Retrieved welcome message: 'Congratulations! You have successfully registered!'
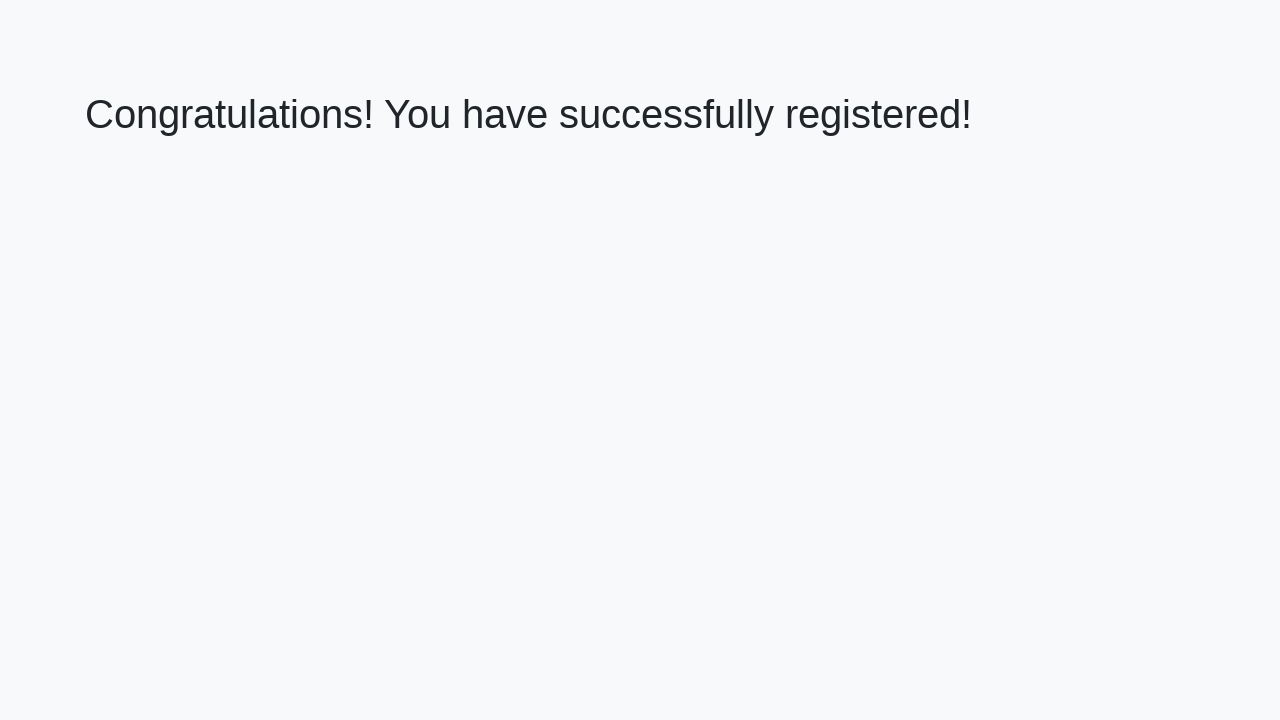

Verified successful registration message matches expected text
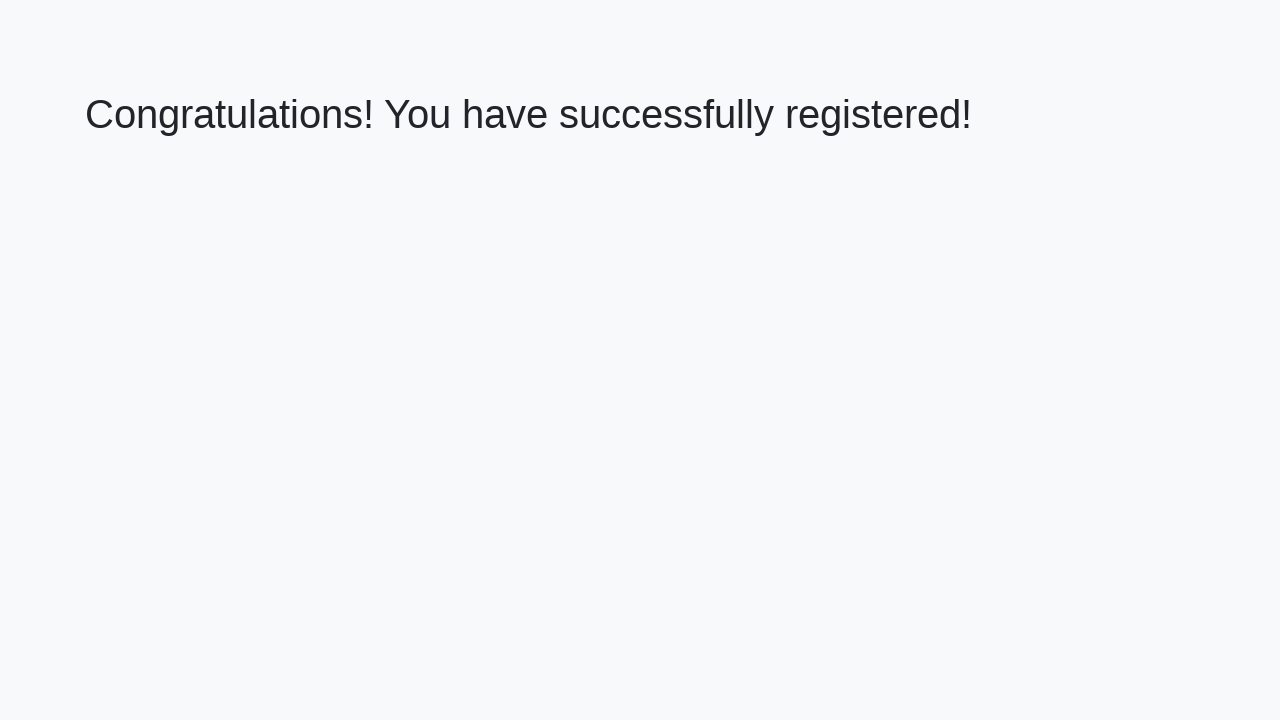

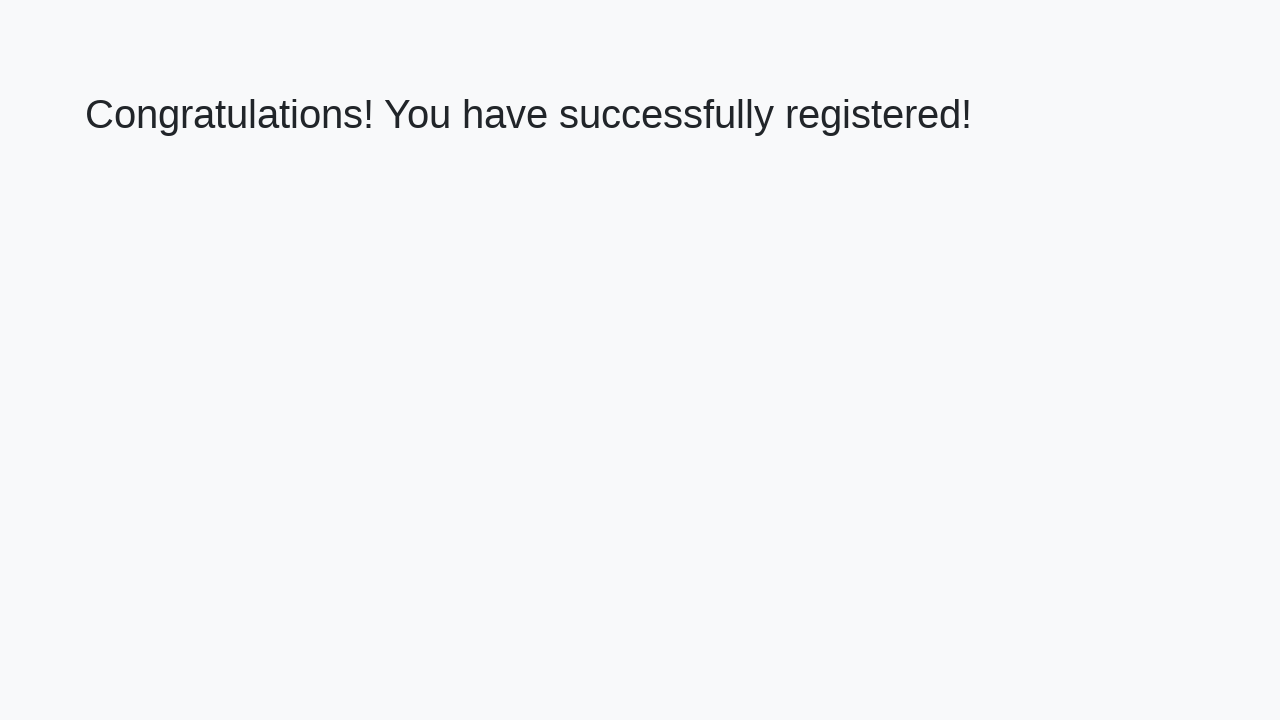